Tests todo list functionality by clicking to open the task input, entering multiple tasks, and verifying that all tasks were successfully added to the list.

Starting URL: https://v1.training-support.net/selenium/todo-list

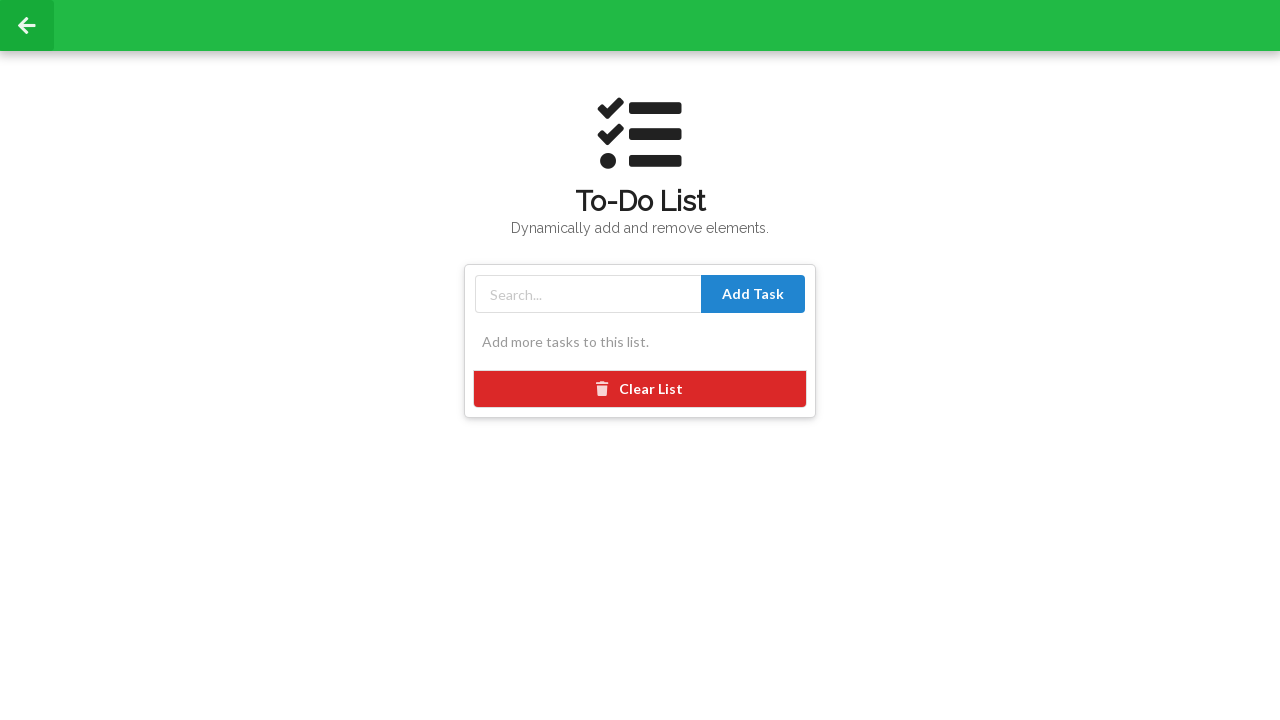

Clicked red button to open task input area at (640, 389) on xpath=//div[@class='ui red bottom attached button']
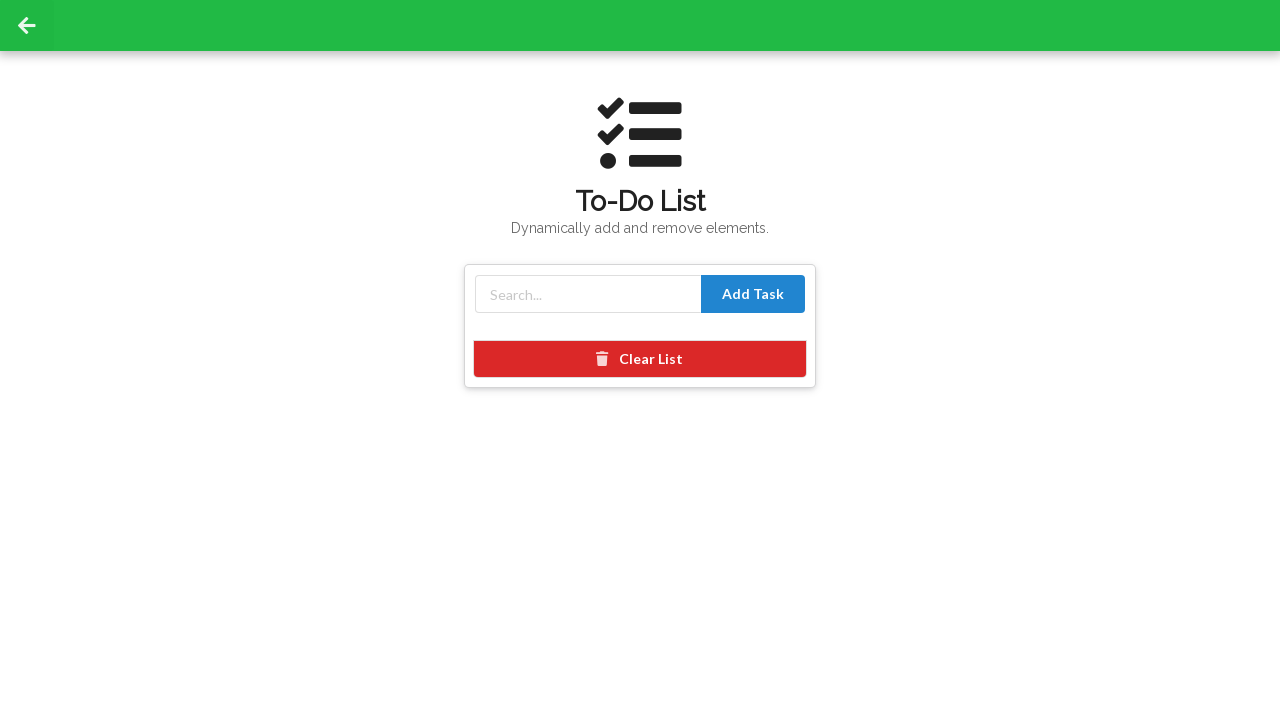

Filled task input field with 'Buy groceries' on #taskInput
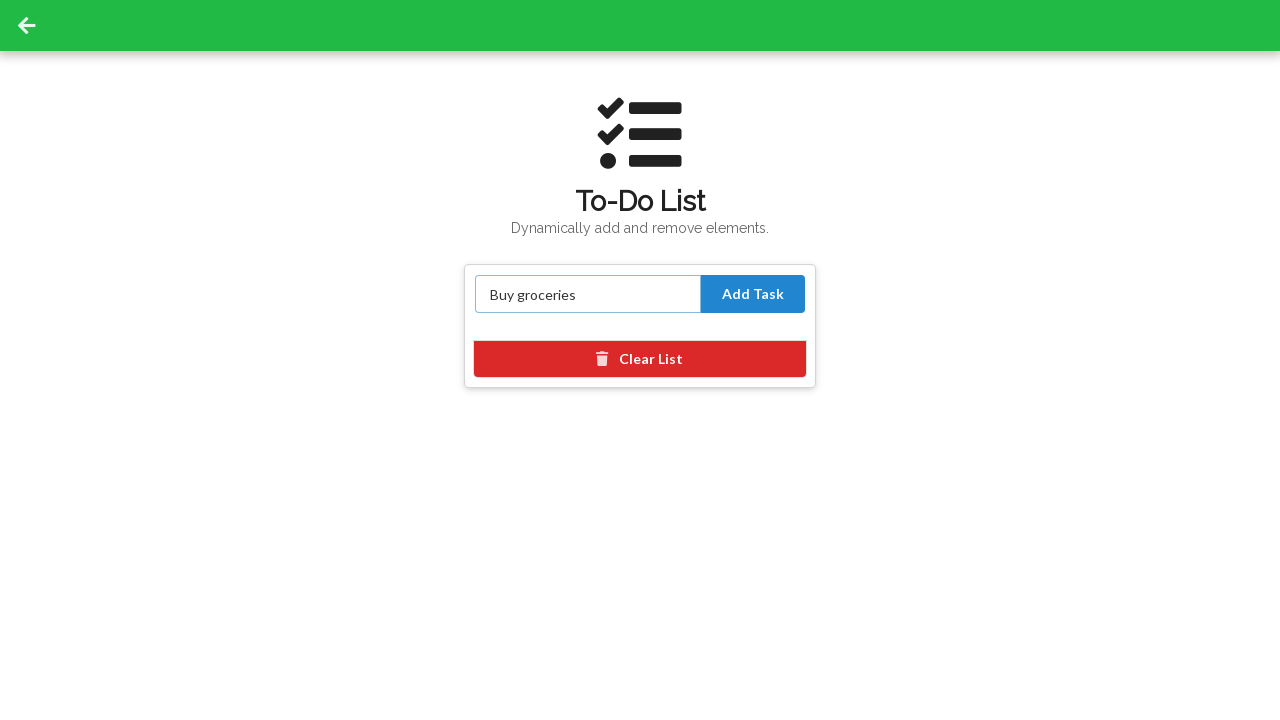

Clicked add button to add task 'Buy groceries' at (753, 294) on xpath=//*[@id='tasksCard']/div[1]/button
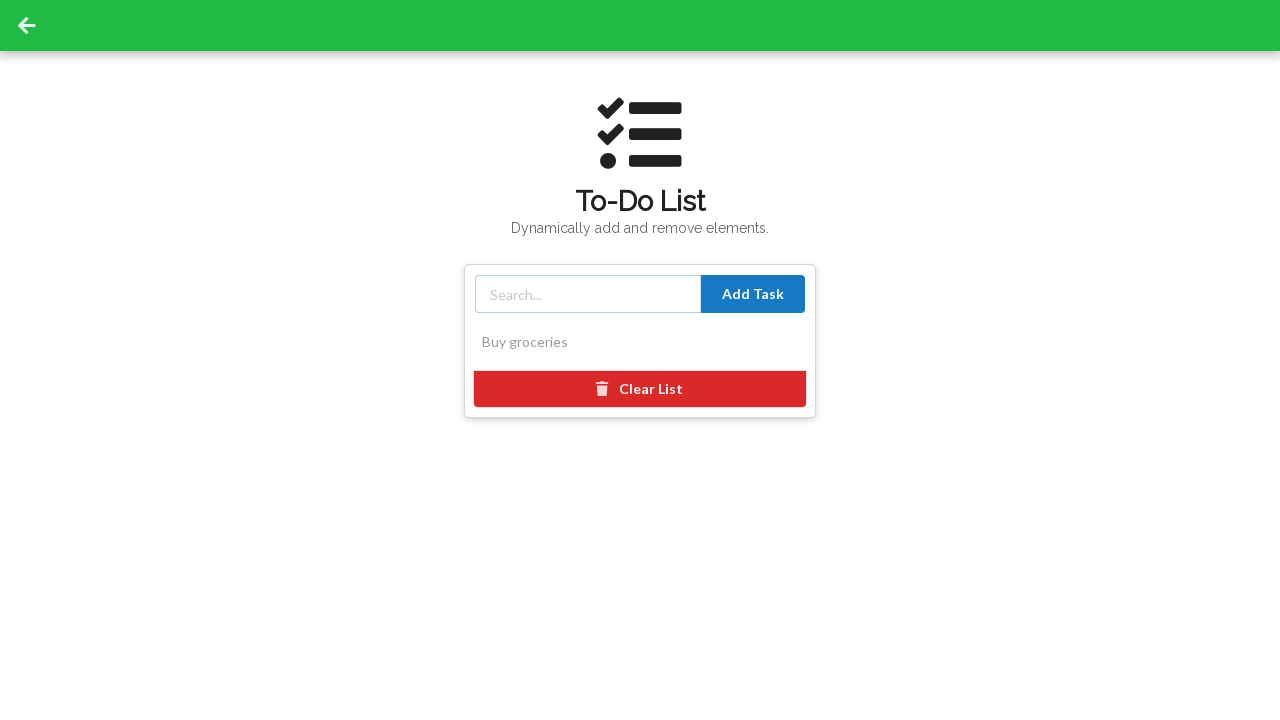

Filled task input field with 'Complete homework' on #taskInput
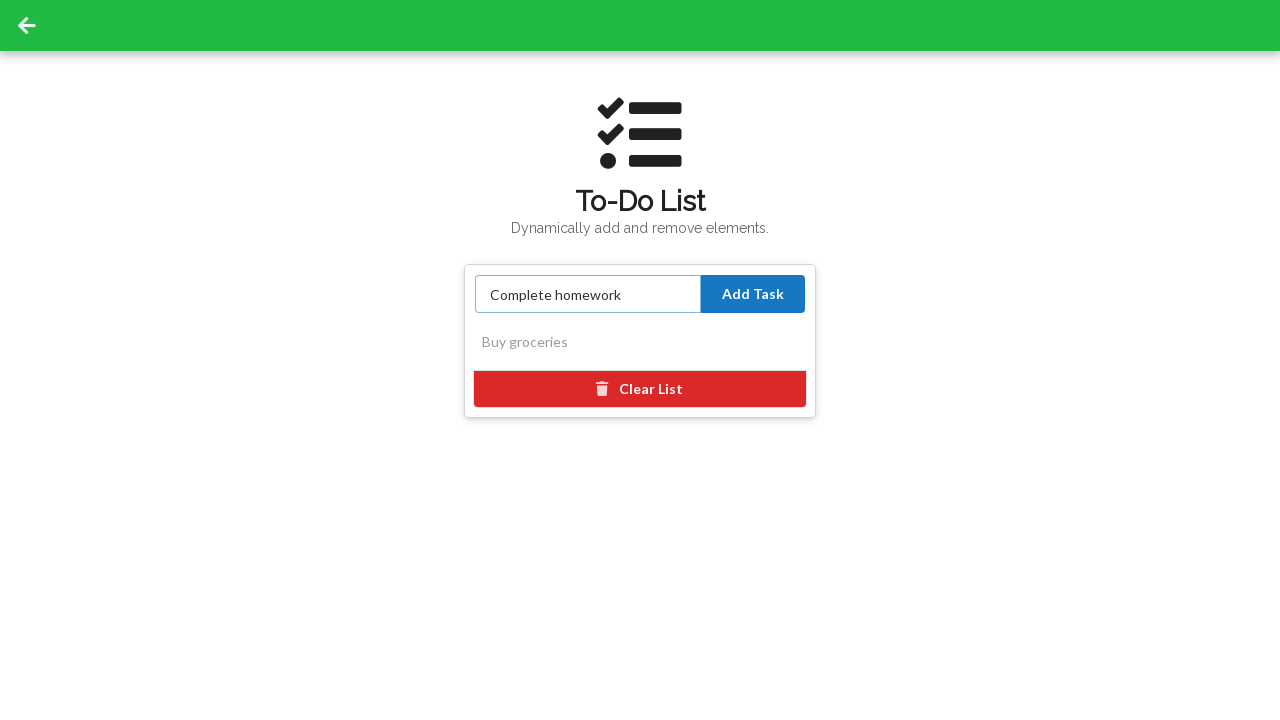

Clicked add button to add task 'Complete homework' at (753, 294) on xpath=//*[@id='tasksCard']/div[1]/button
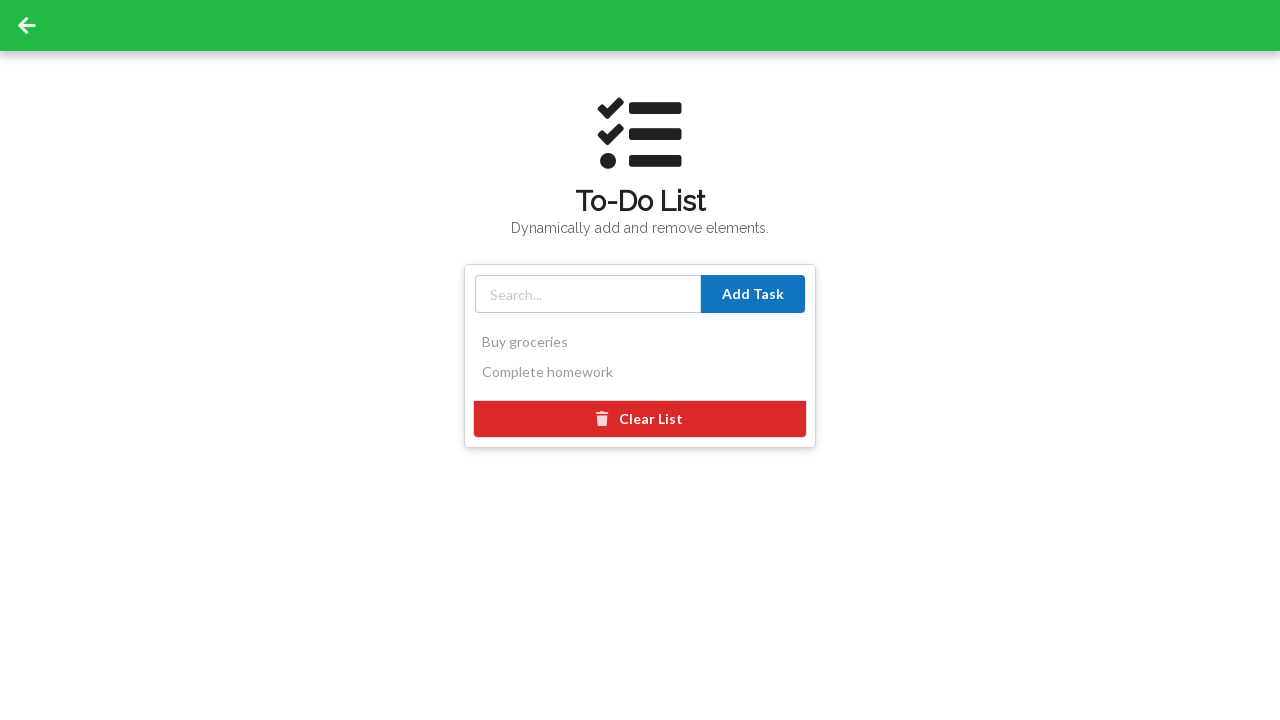

Filled task input field with 'Call dentist' on #taskInput
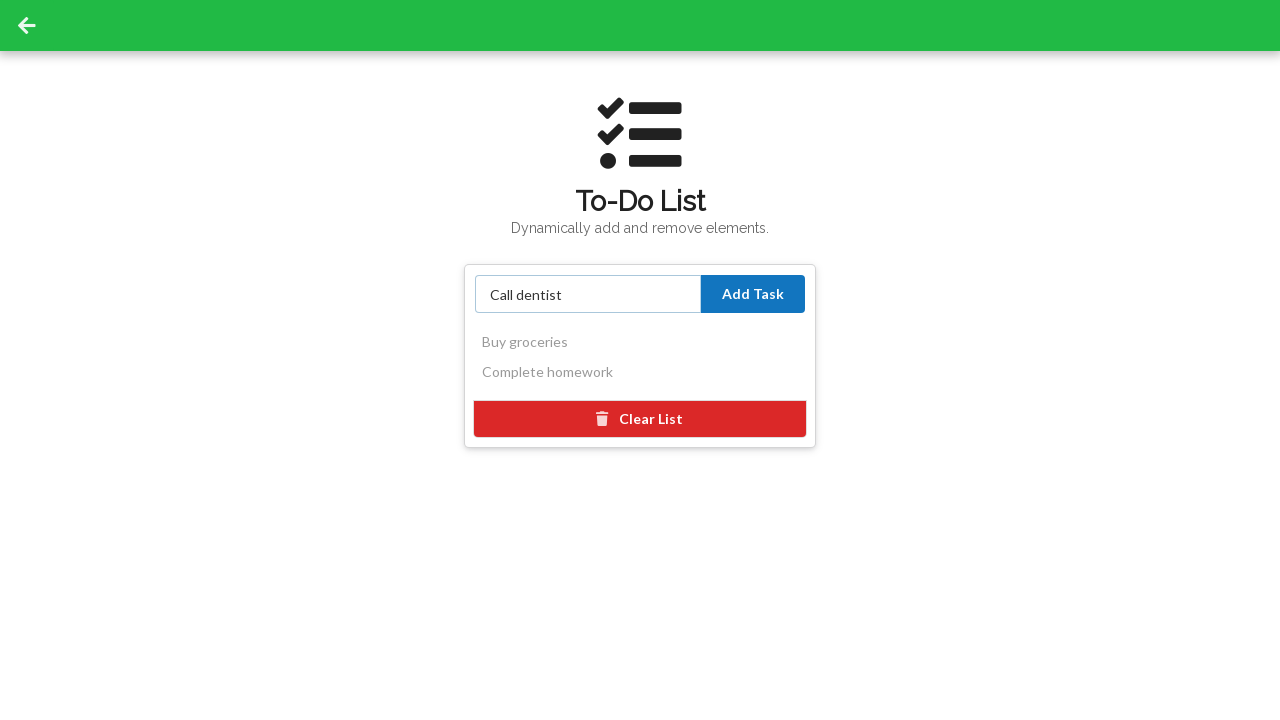

Clicked add button to add task 'Call dentist' at (753, 294) on xpath=//*[@id='tasksCard']/div[1]/button
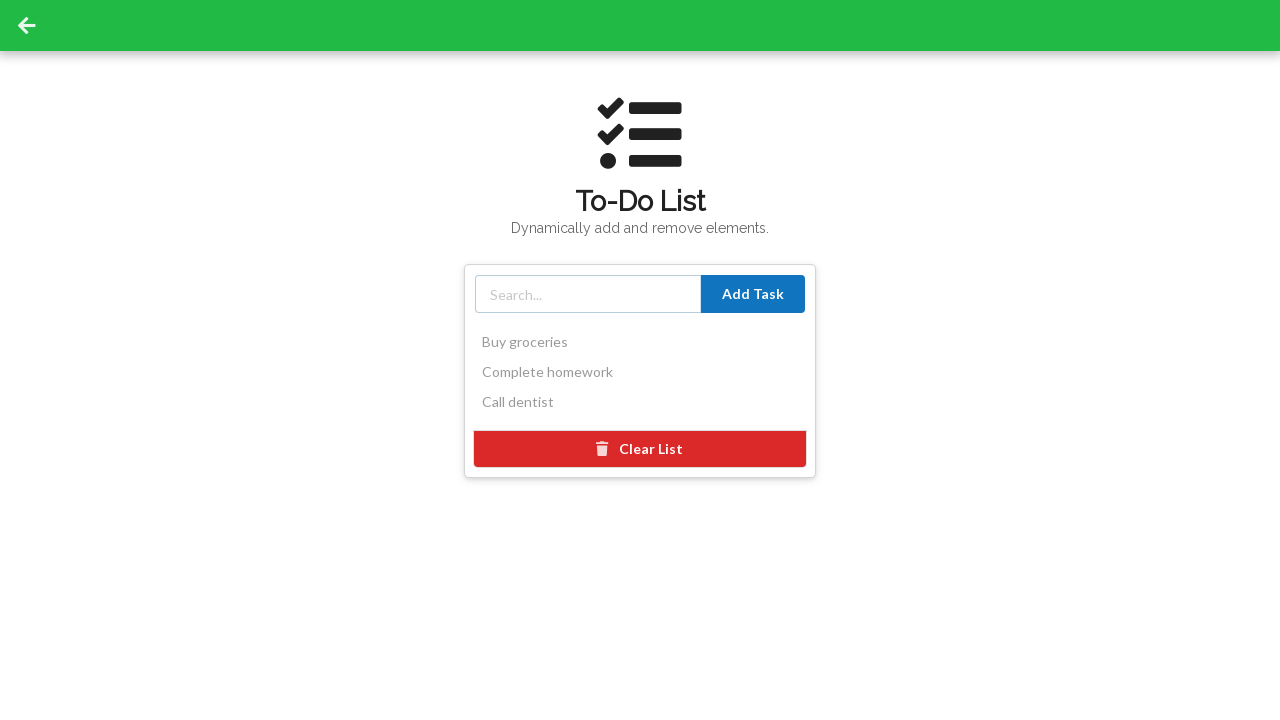

Waited for task list to load
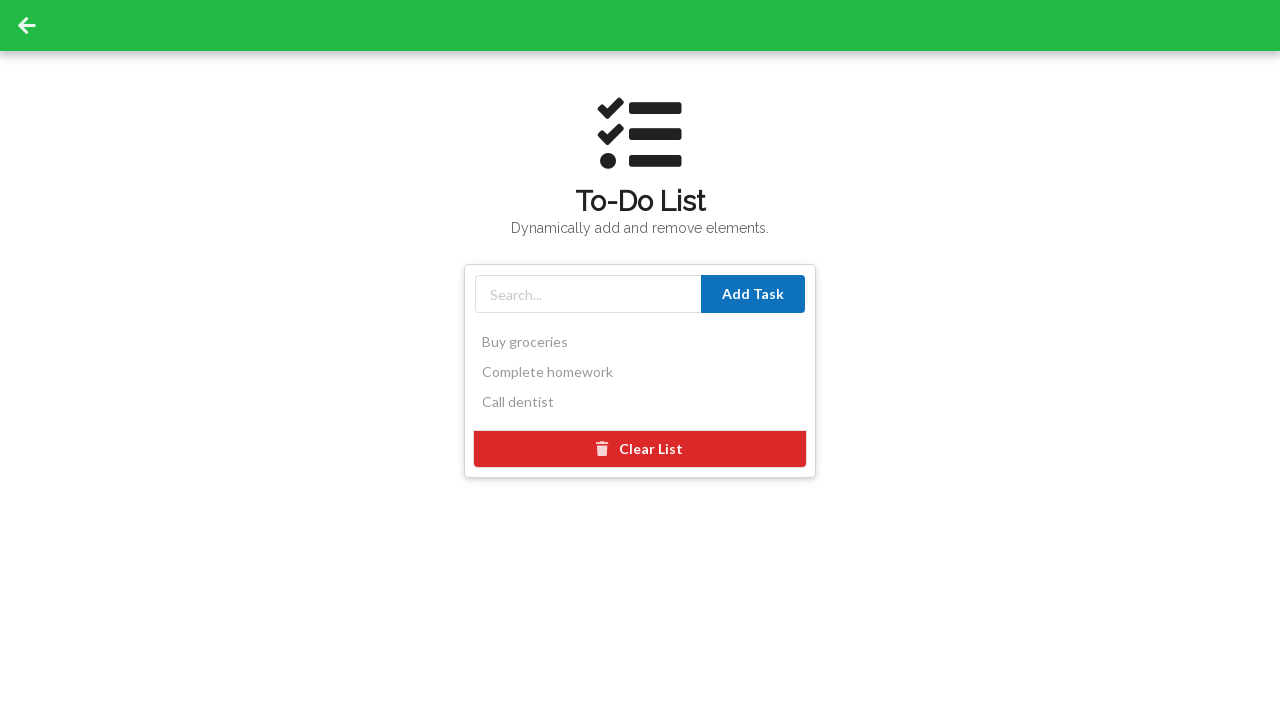

Verified that all 3 tasks were successfully added to the list
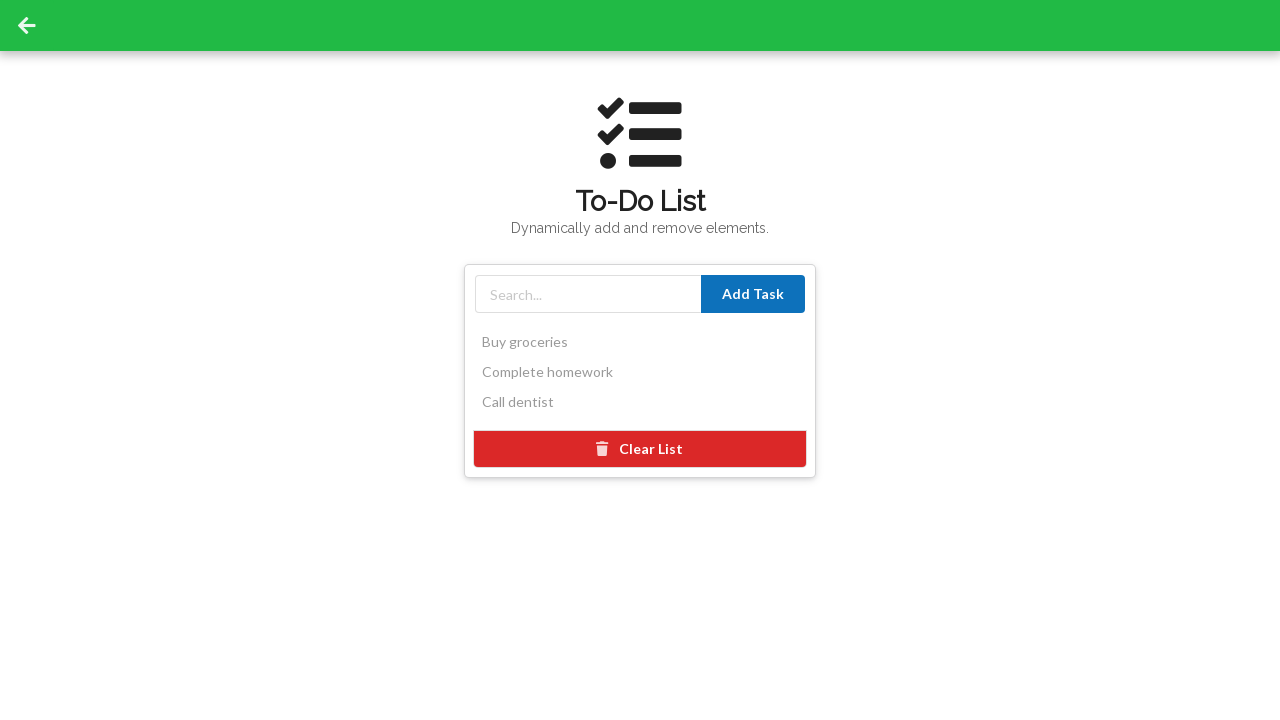

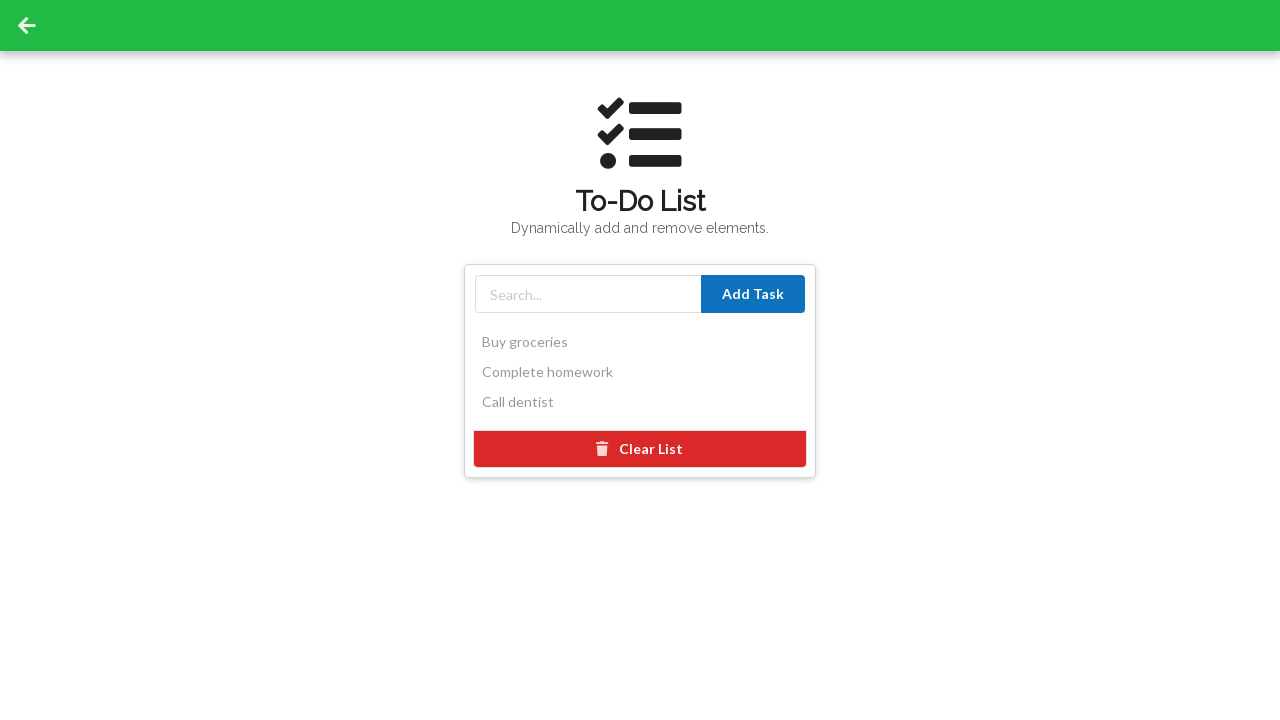